Tests various mouse actions including hover, click, and context click operations on navigation links

Starting URL: https://www.hyrtutorials.com/p/html-dropdown-elements-practice.html

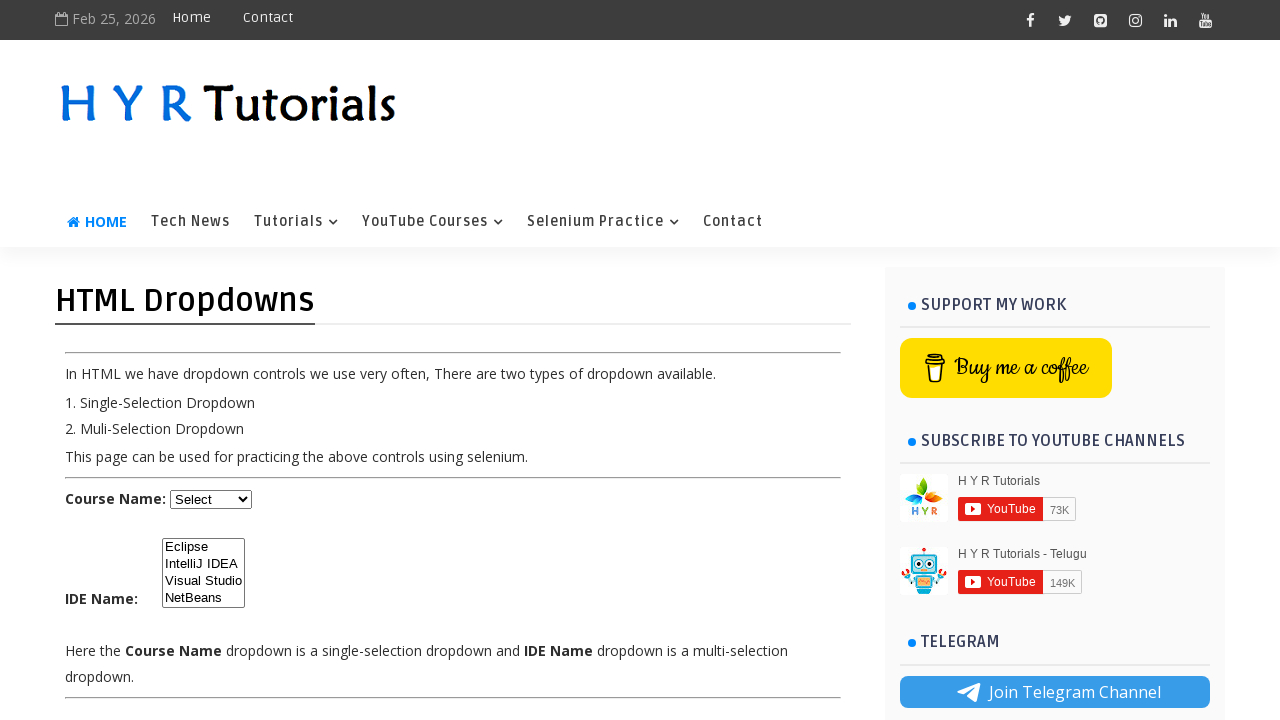

Right-clicked on Selenium Practice navigation link to open context menu at (603, 222) on text=Selenium Practice
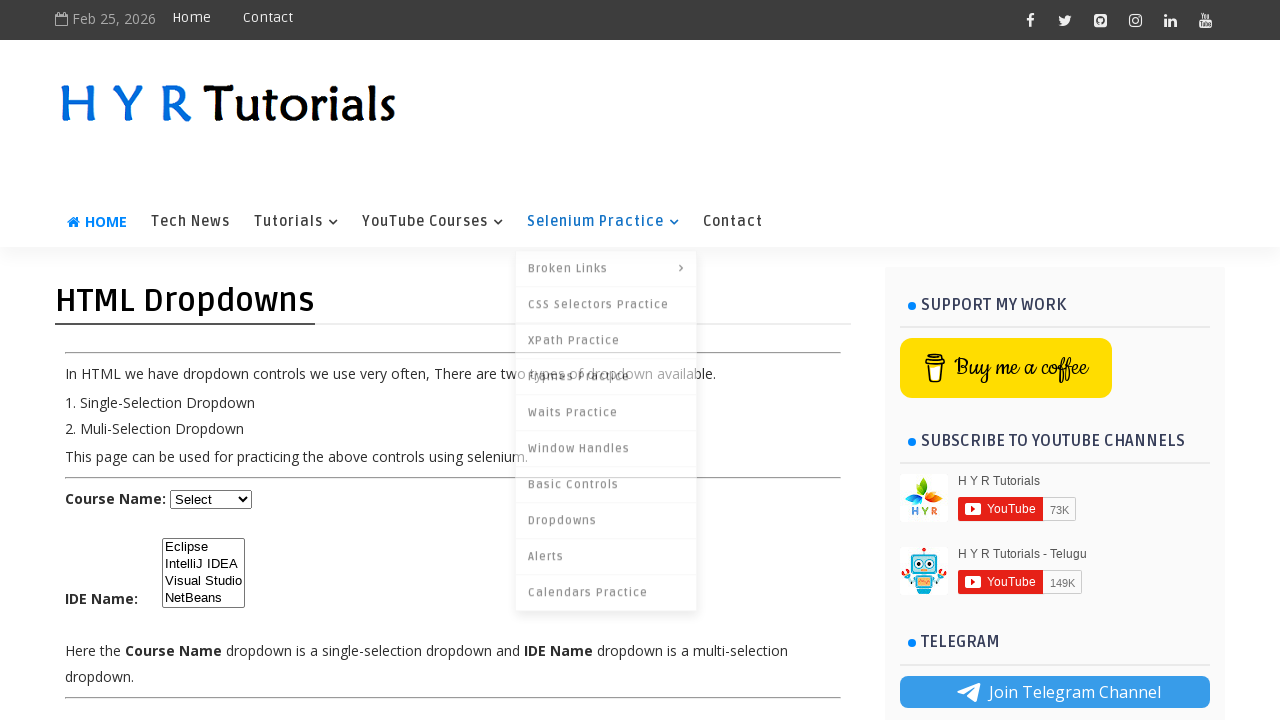

Pressed ArrowDown key to navigate context menu
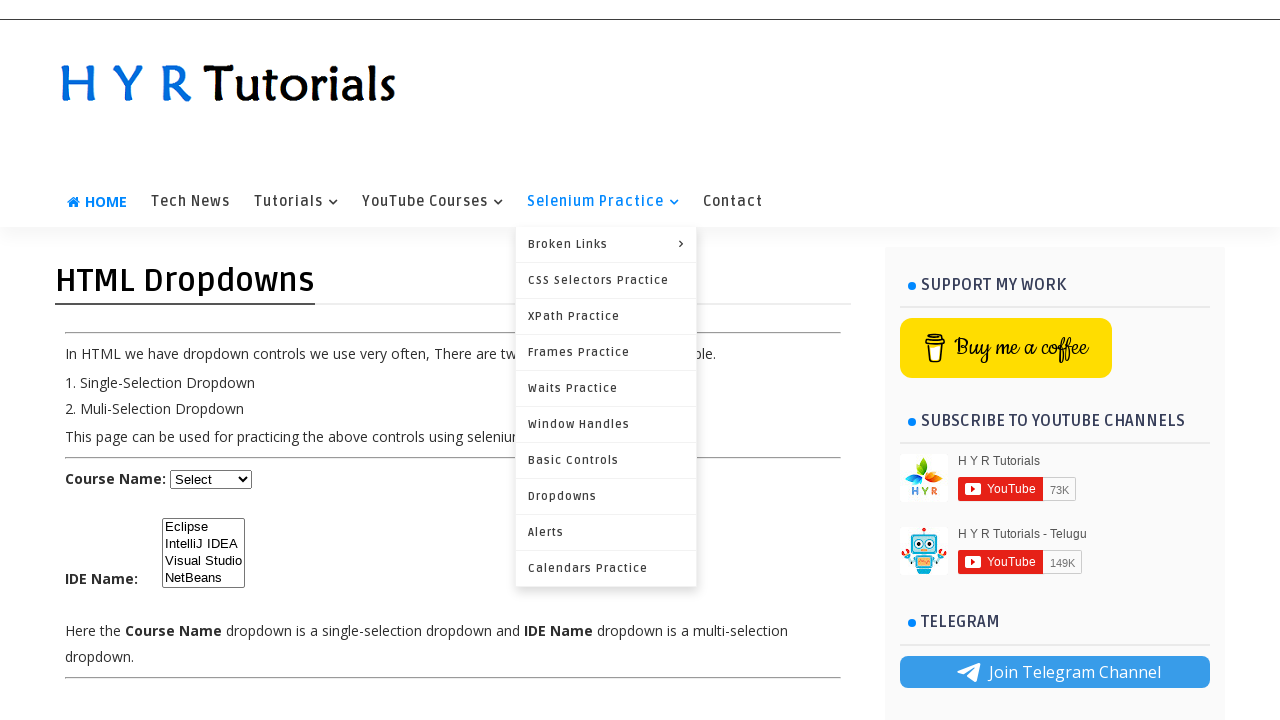

Pressed Enter key to select context menu option
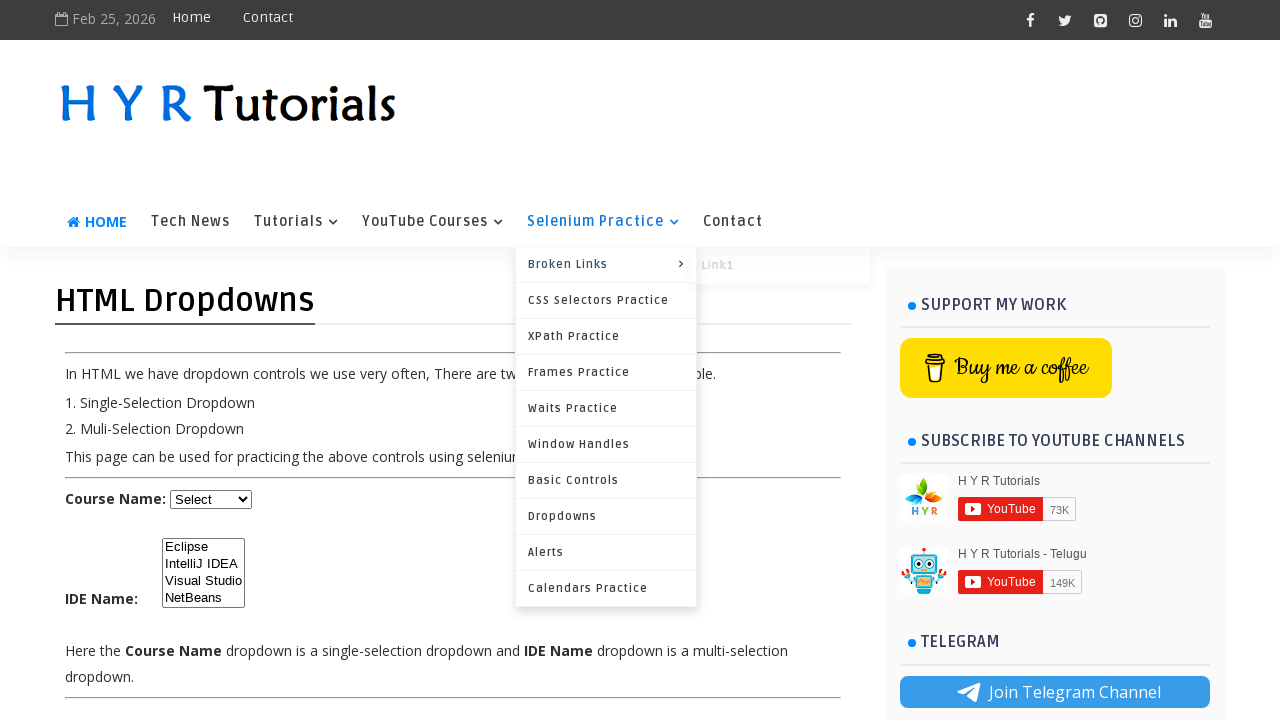

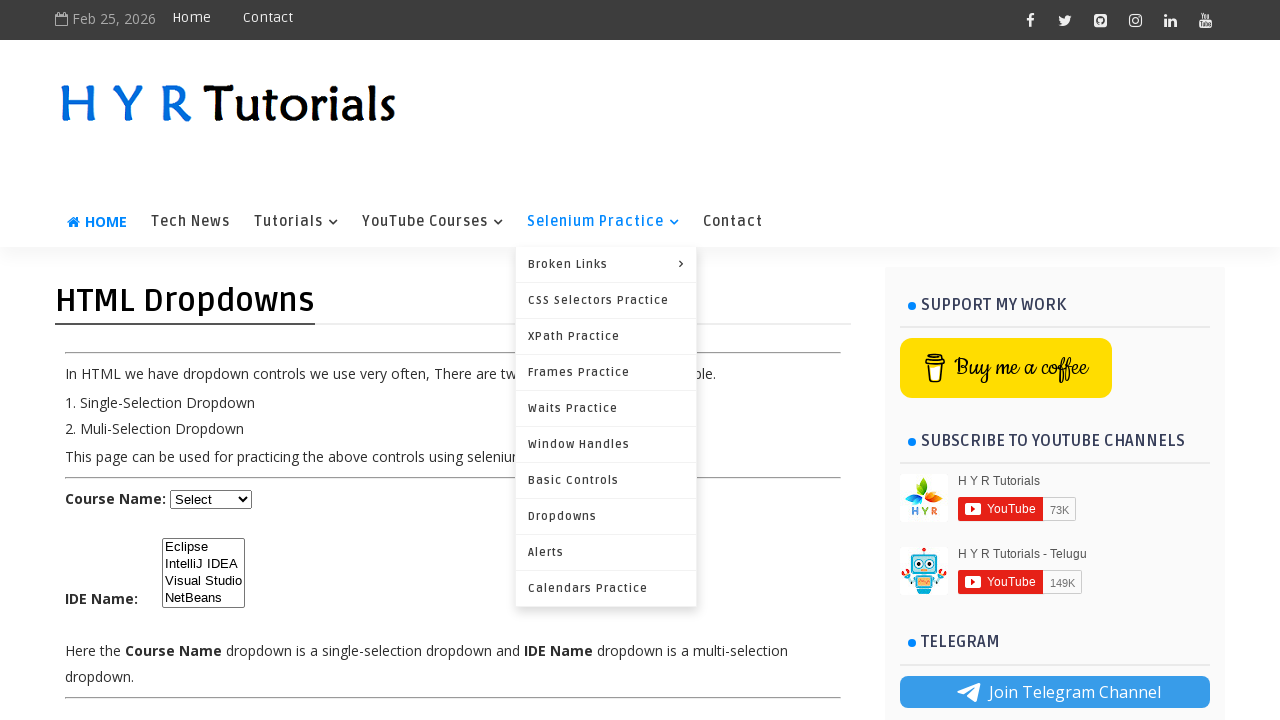